Tests the "load more" functionality on a Korean restaurant listing page by repeatedly clicking the load more button until no more content is available.

Starting URL: https://www.siksinhot.com/taste?upHpAreaId=8&hpAreaId=&isBestOrd=Y

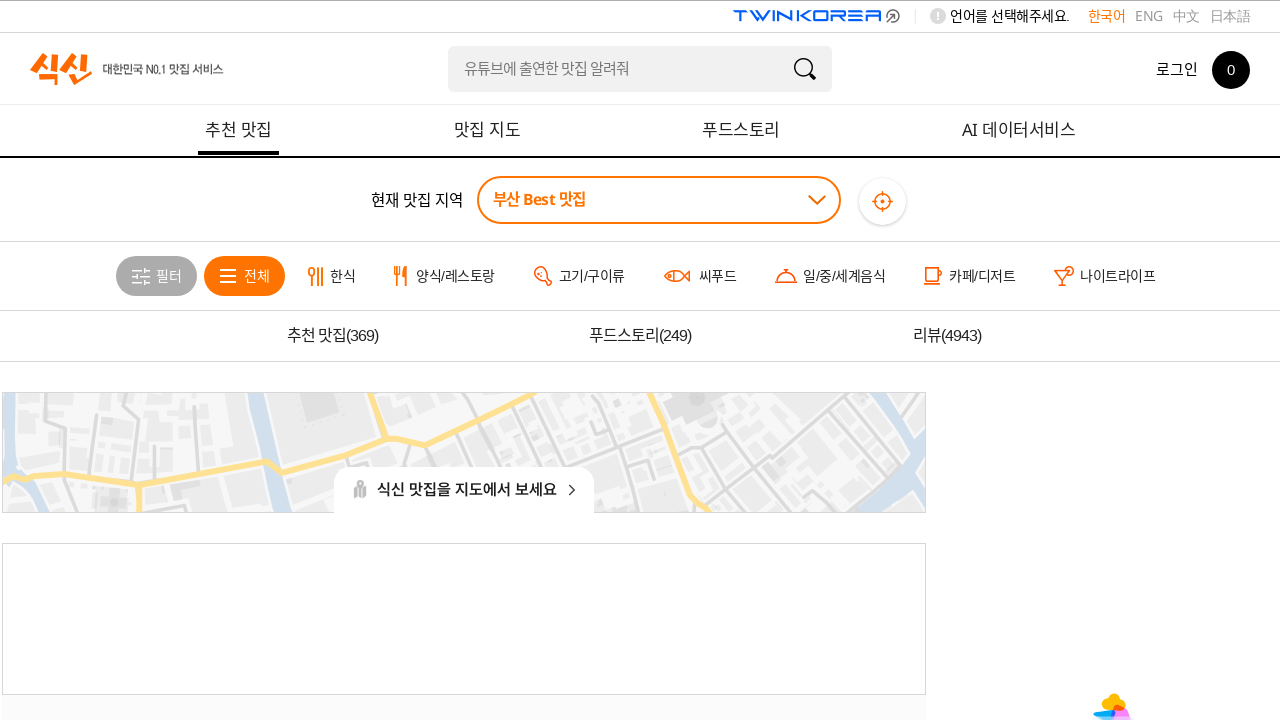

Main content container loaded
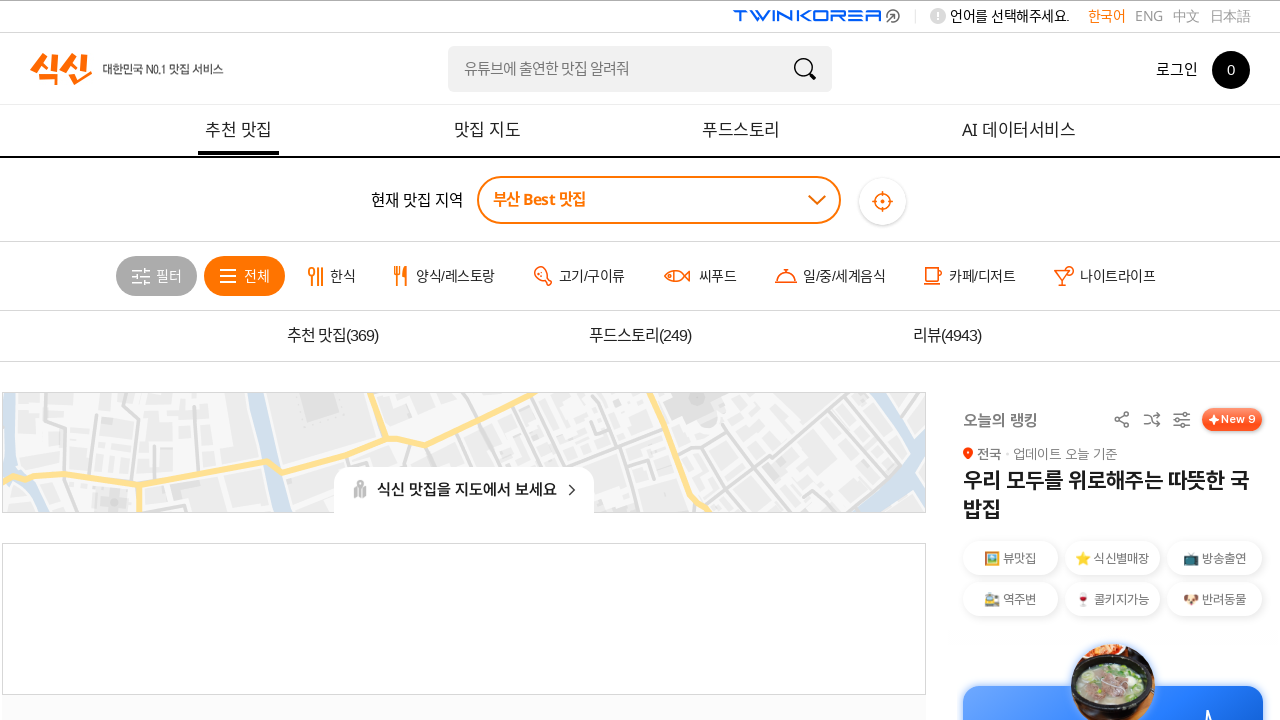

Located load more button element
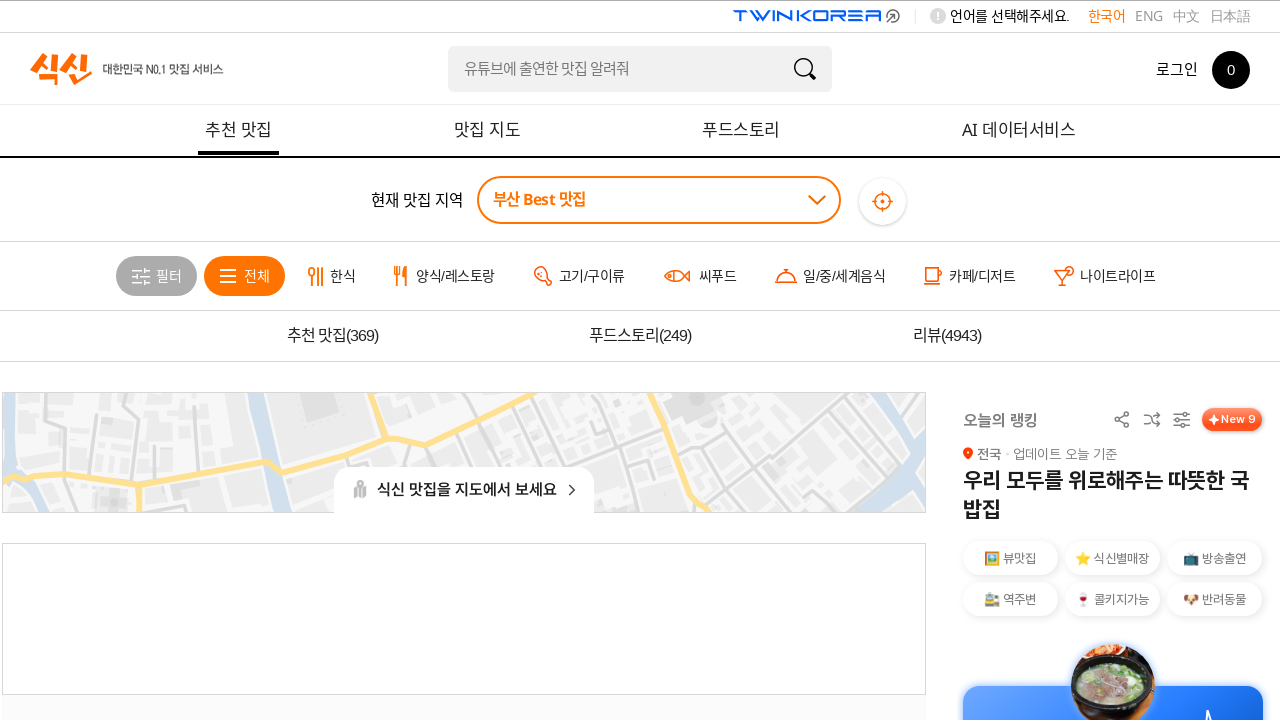

Clicked load more button (attempt 1) at (464, 686) on #tabMove1 .btn_sMore
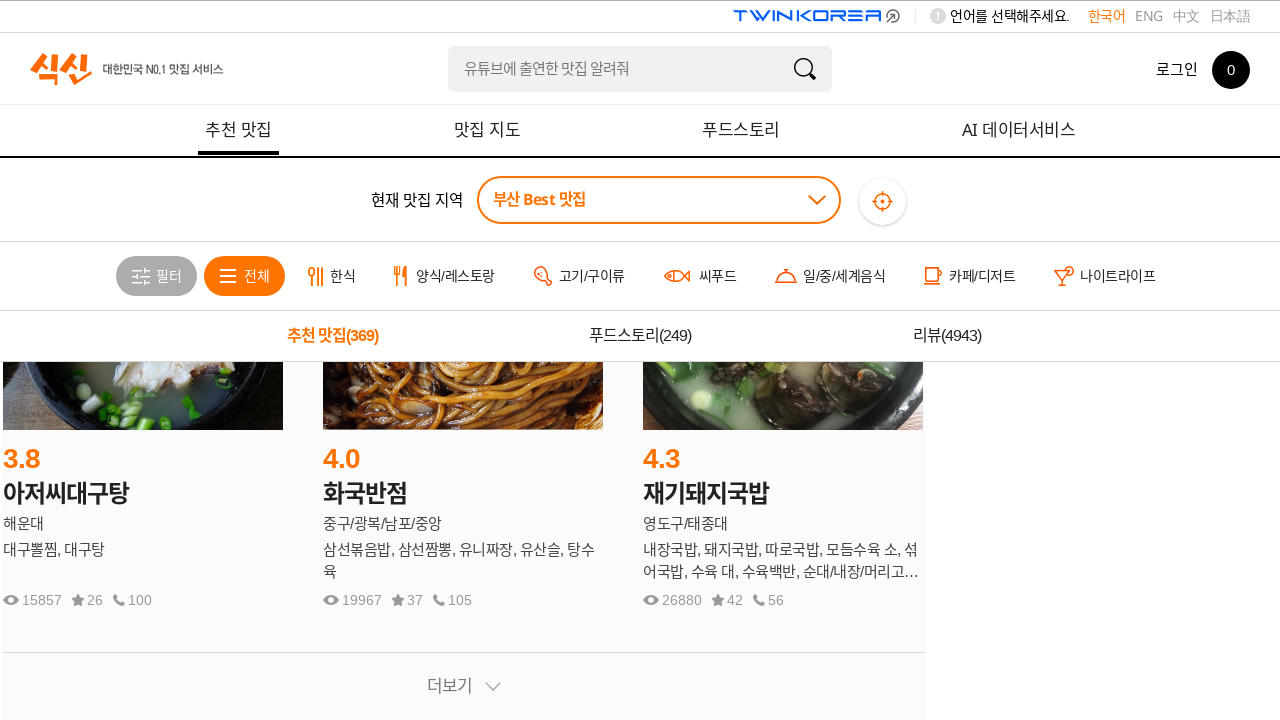

Waited 1 second for content to load
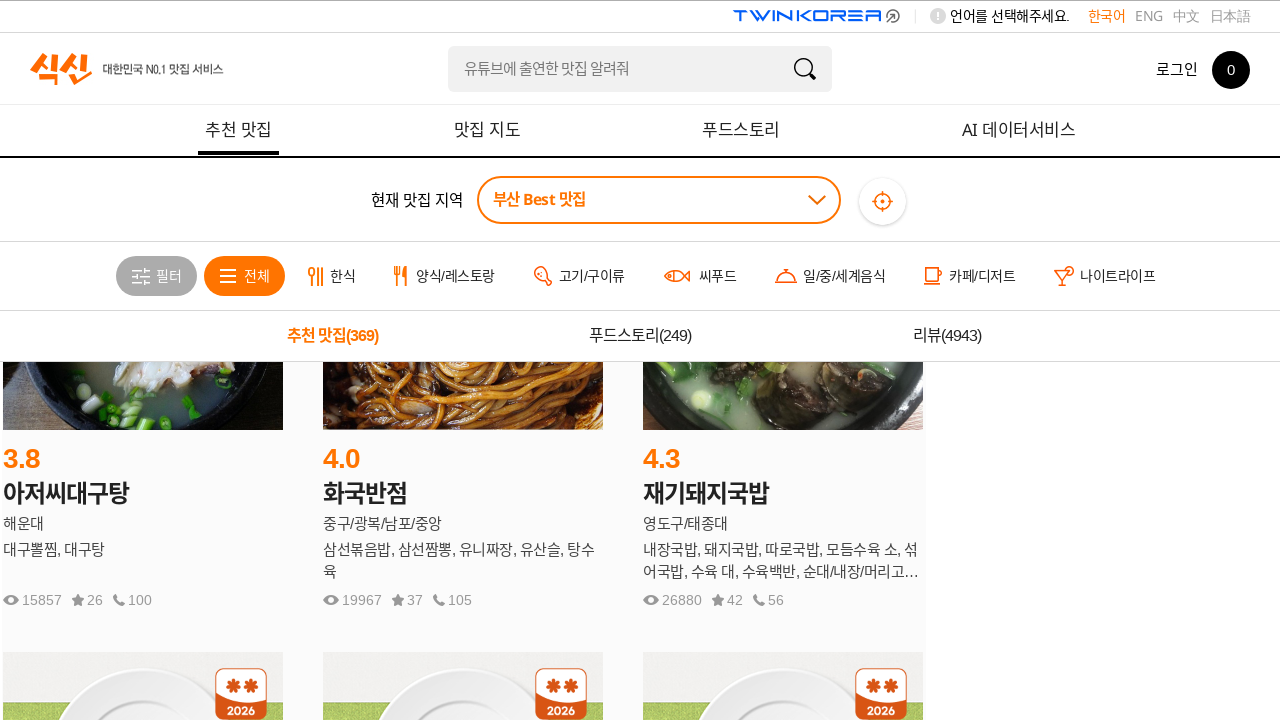

Clicked load more button (attempt 2) at (464, 686) on #tabMove1 .btn_sMore
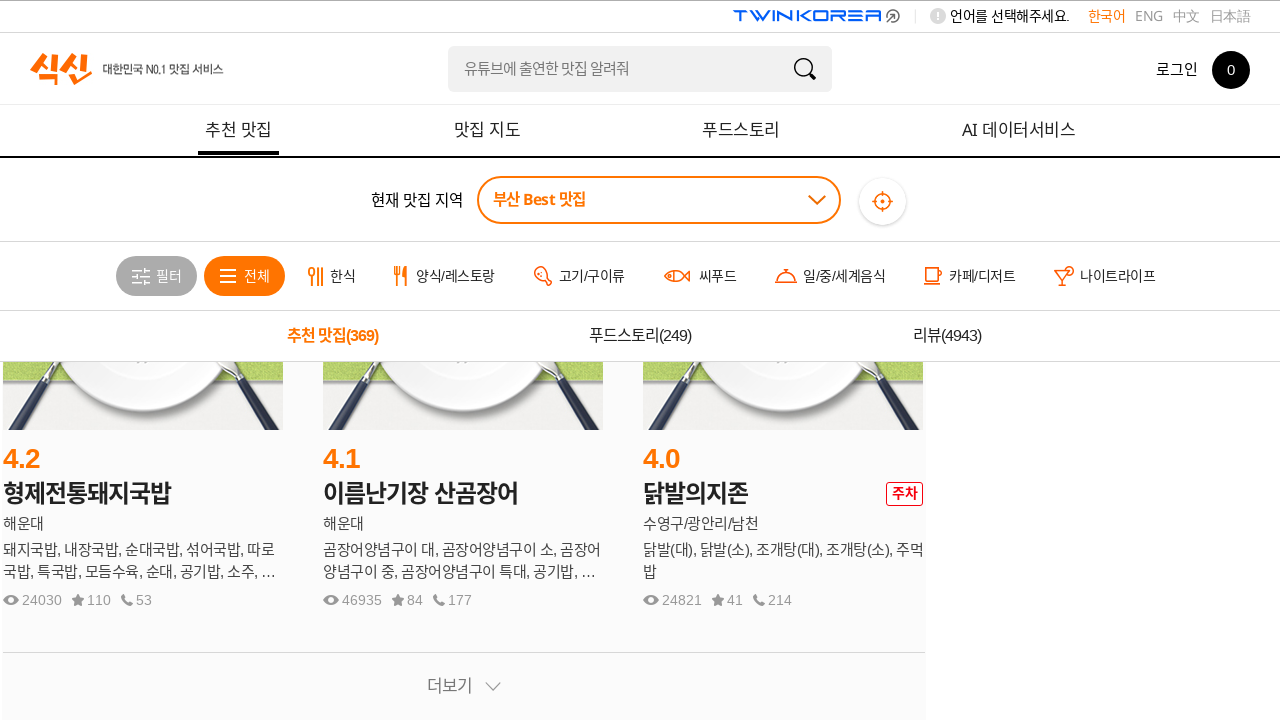

Waited 1 second for content to load
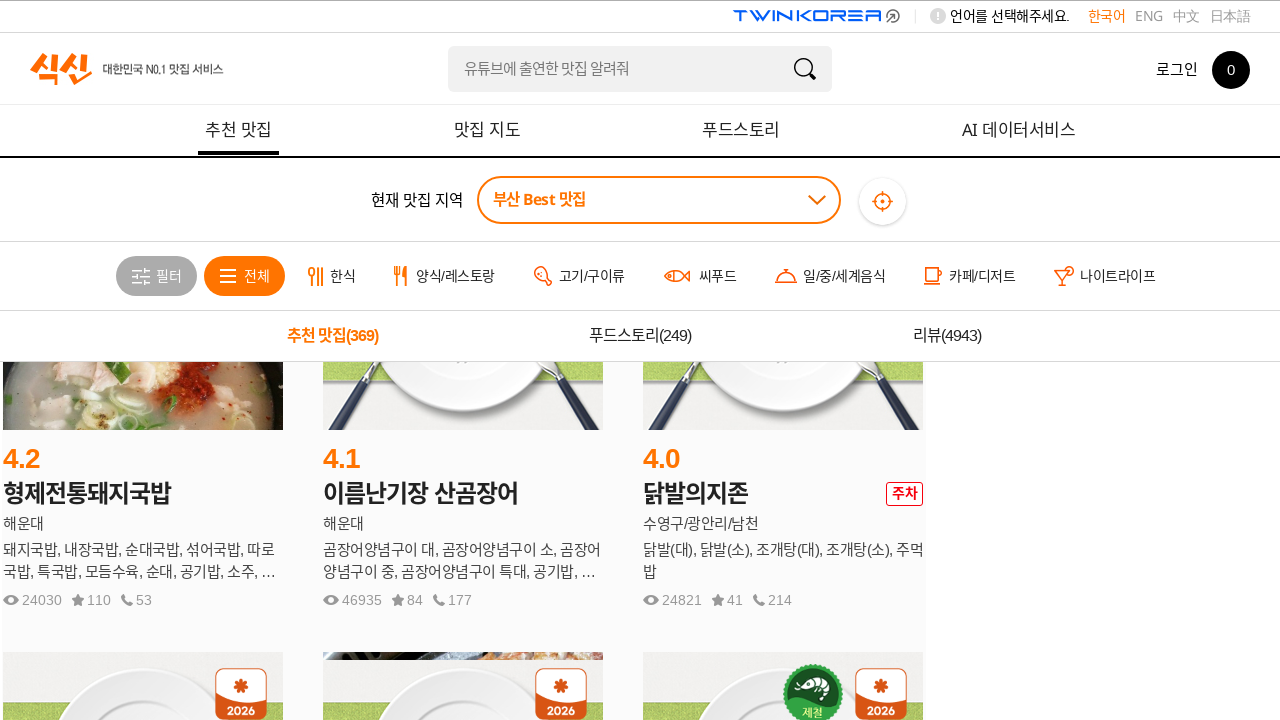

Clicked load more button (attempt 3) at (464, 686) on #tabMove1 .btn_sMore
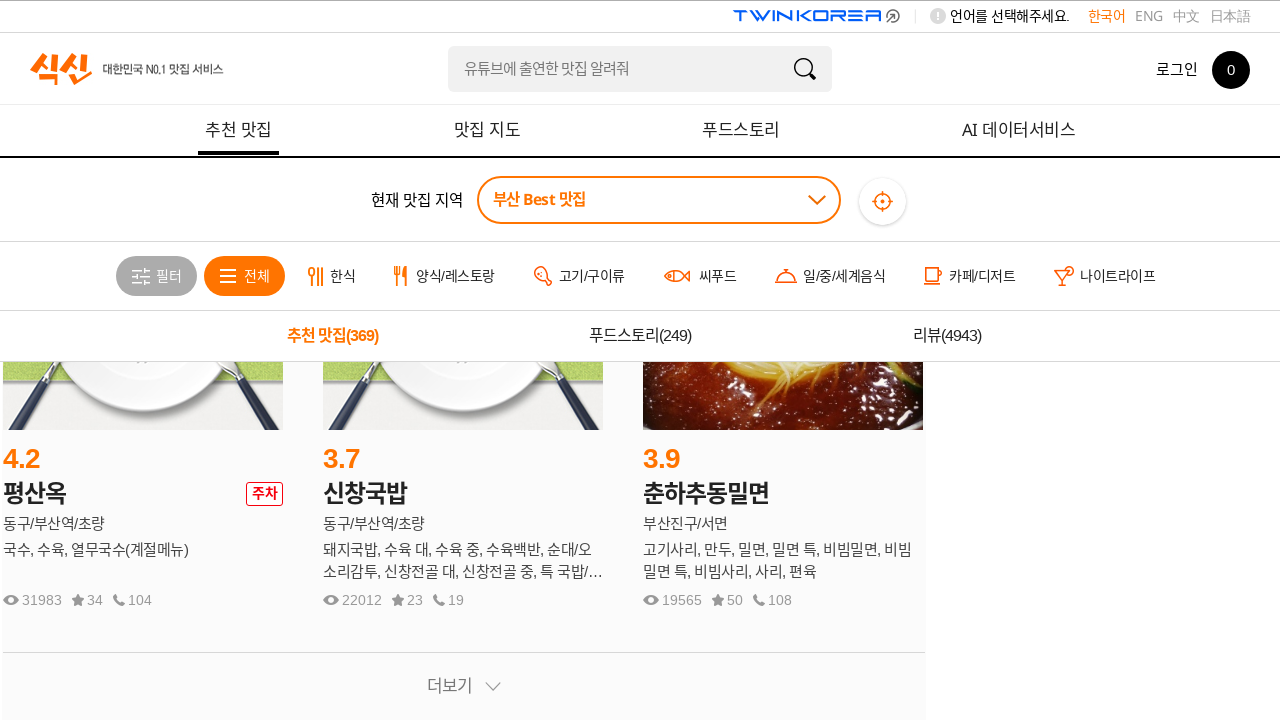

Waited 1 second for content to load
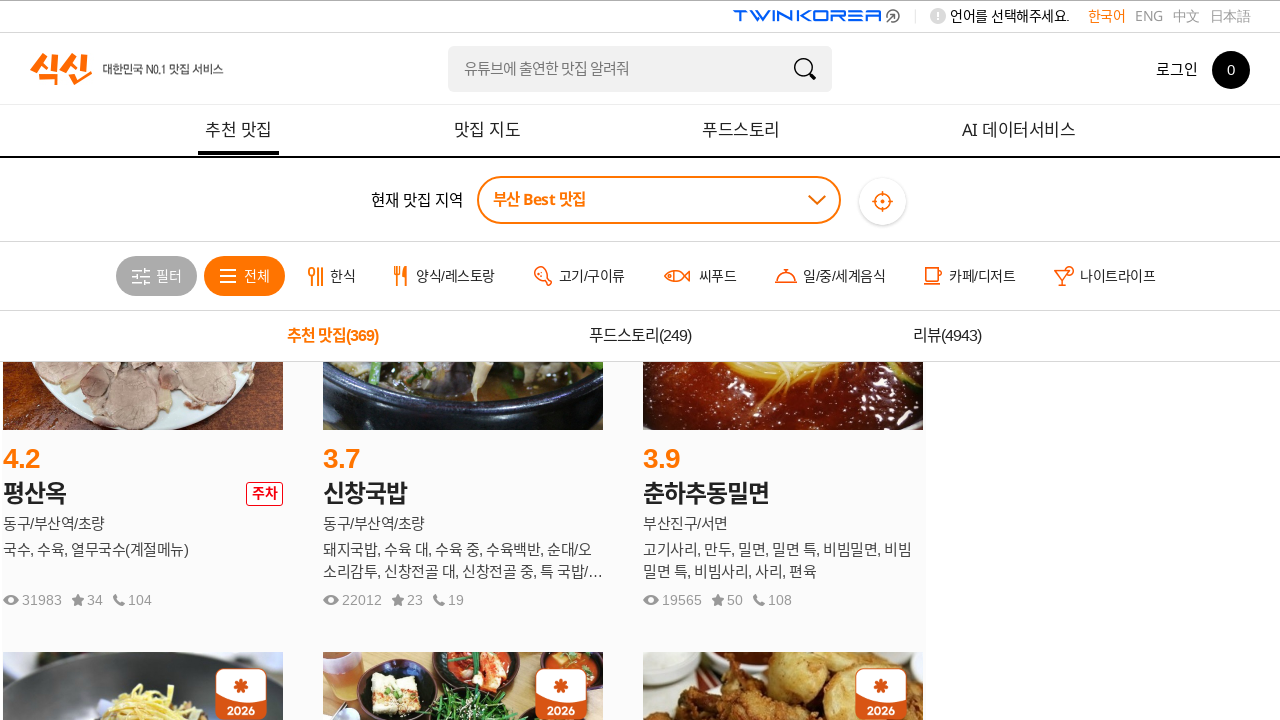

Store listings verified to be displayed
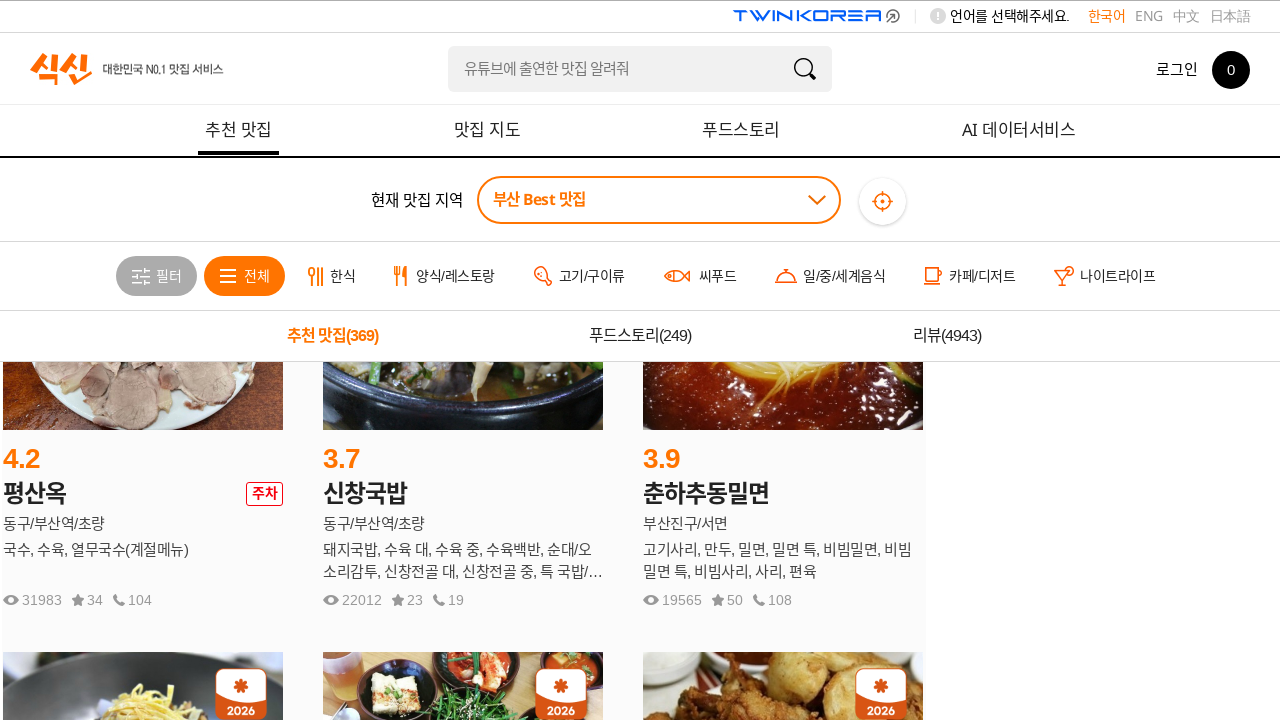

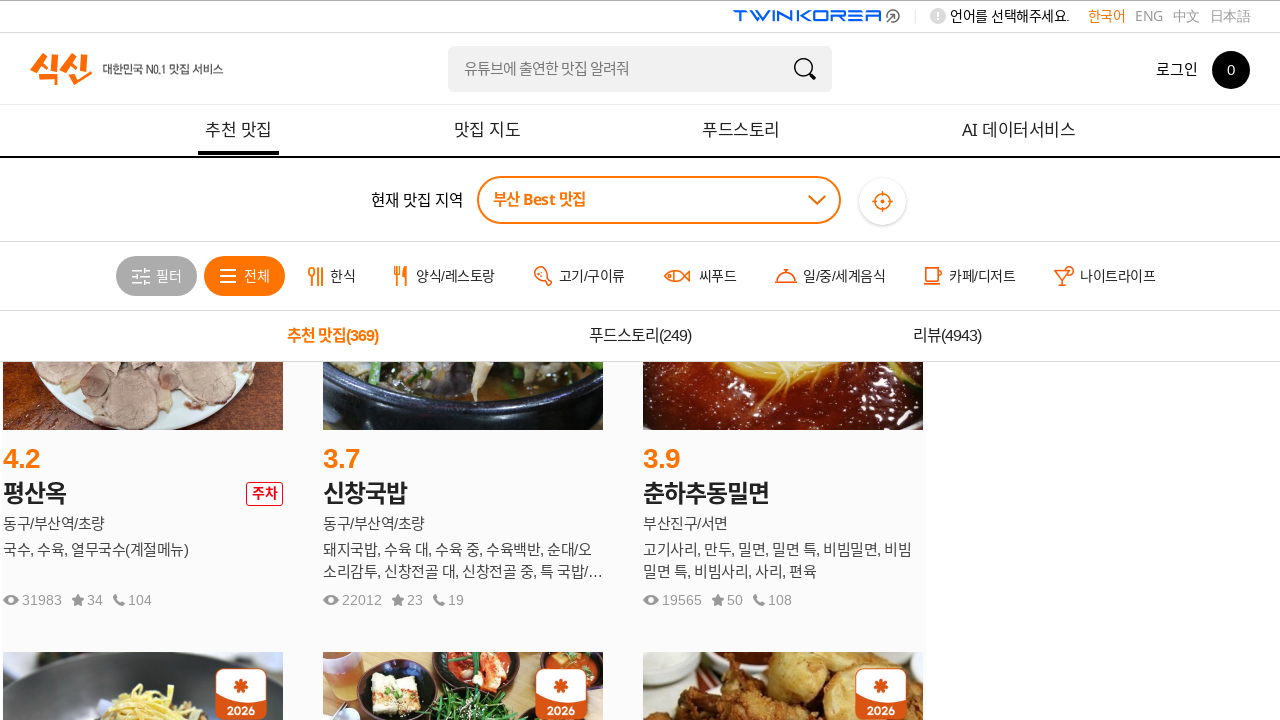